Calculates the sum of two numbers displayed on the page, selects the result from a dropdown menu, and submits the form

Starting URL: http://suninjuly.github.io/selects1.html

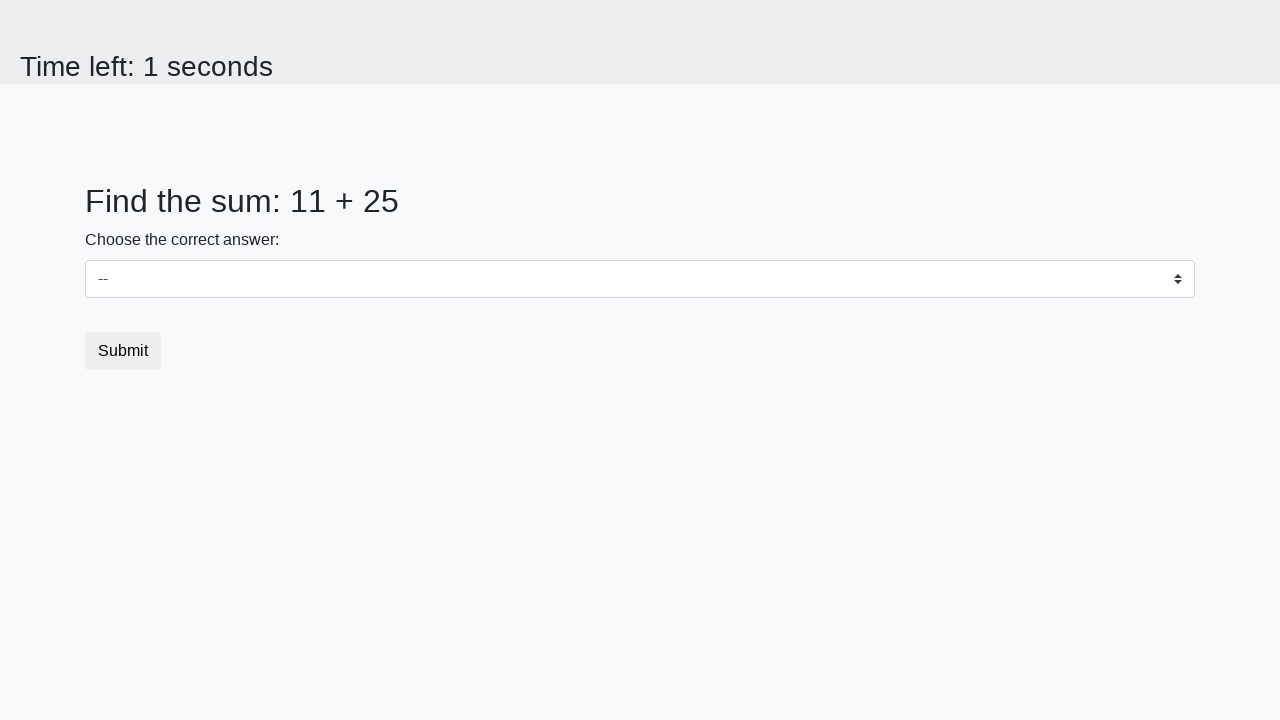

Retrieved first number from span#num1
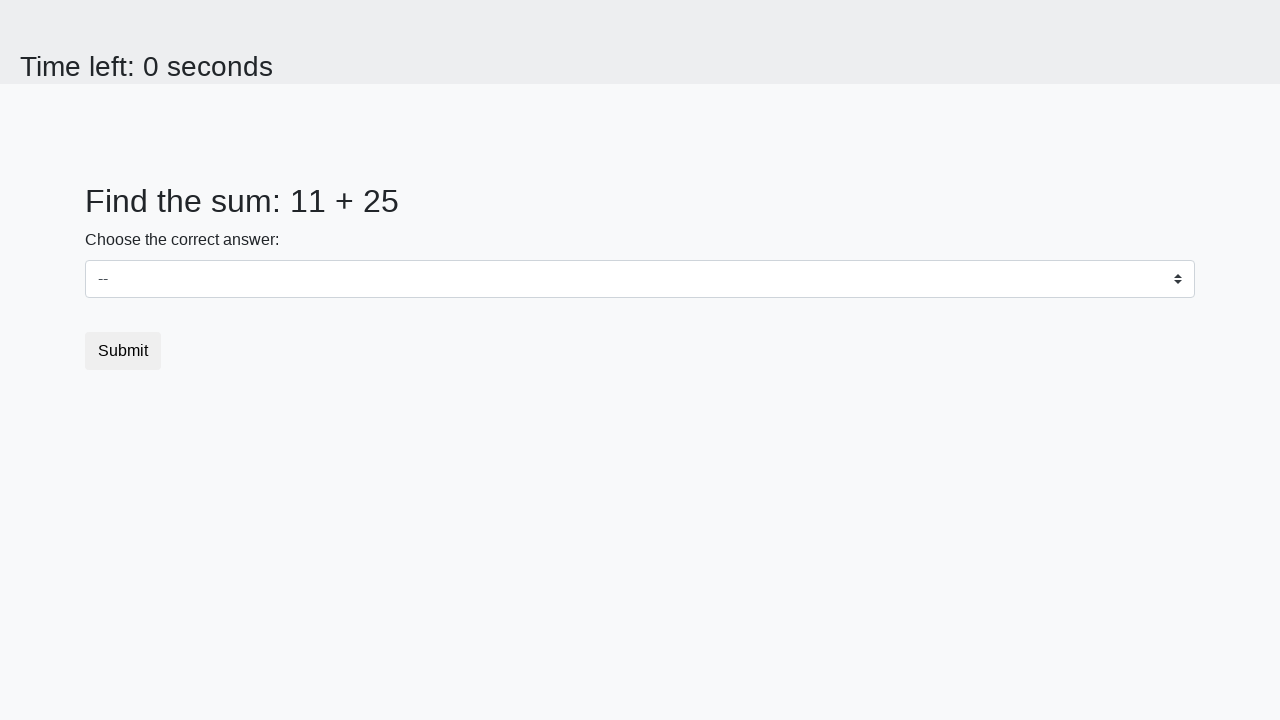

Retrieved second number from span#num2
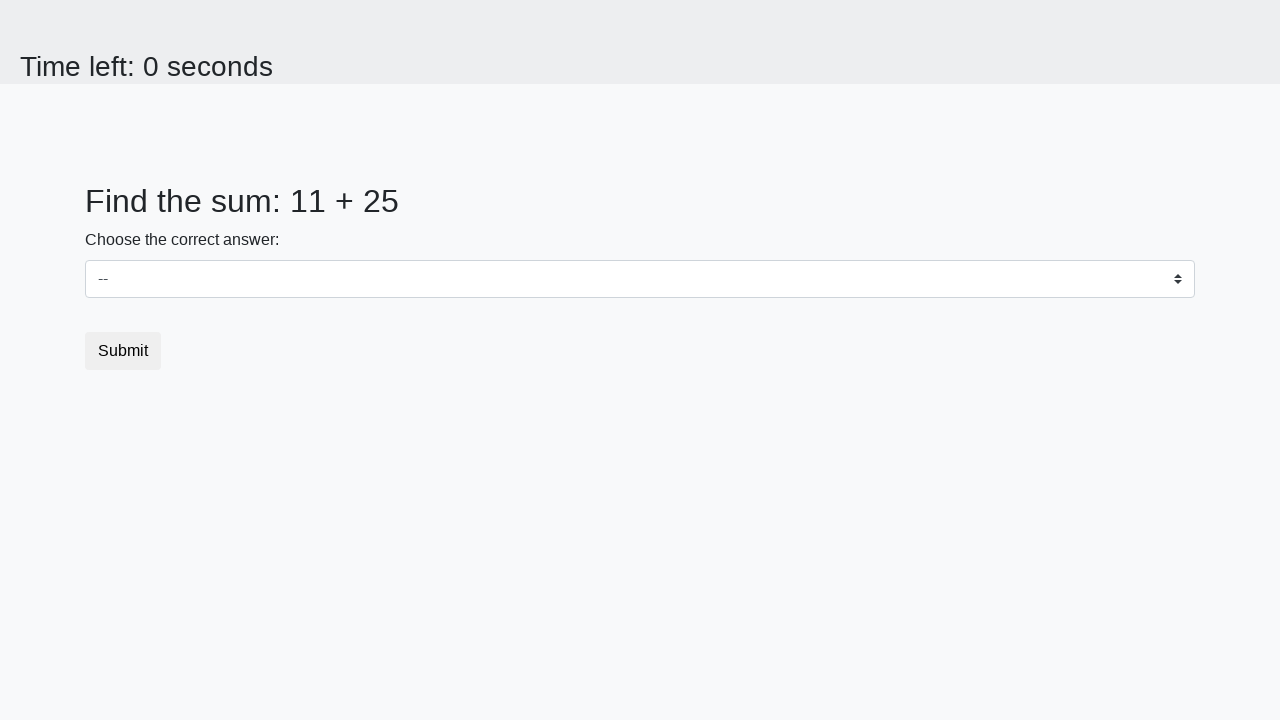

Calculated sum: 11 + 25 = 36
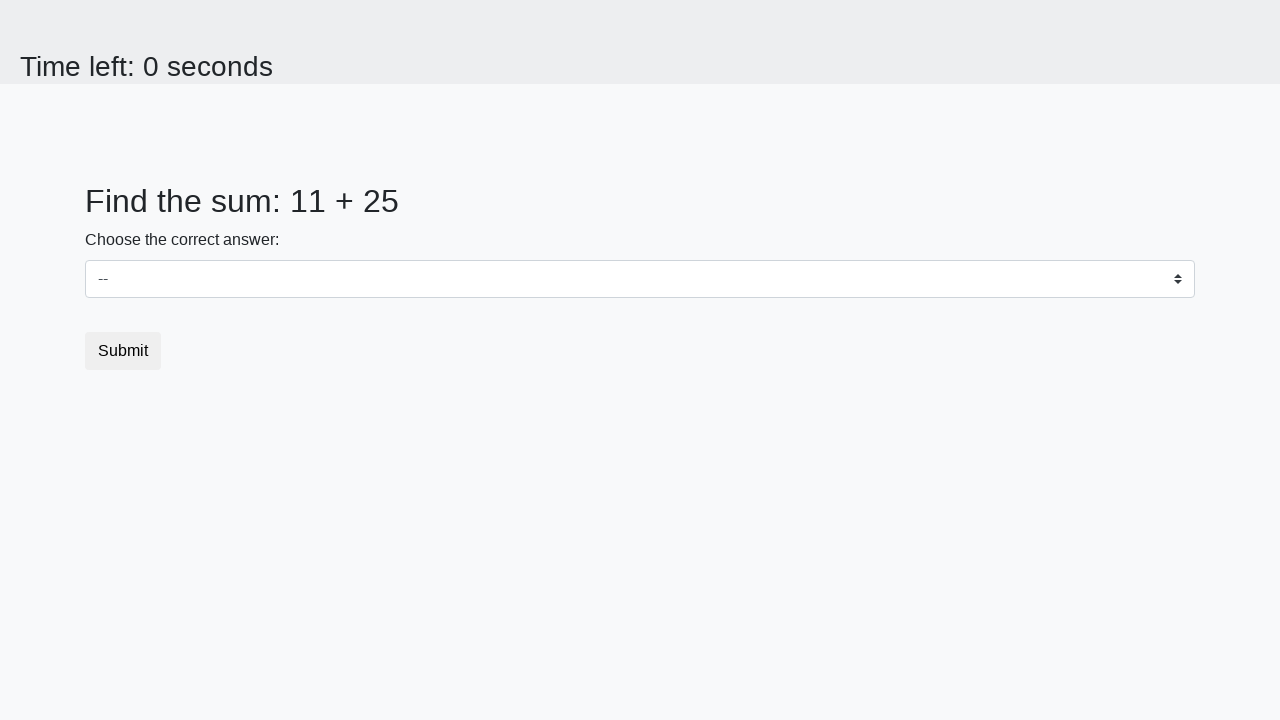

Selected result '36' from dropdown menu on select
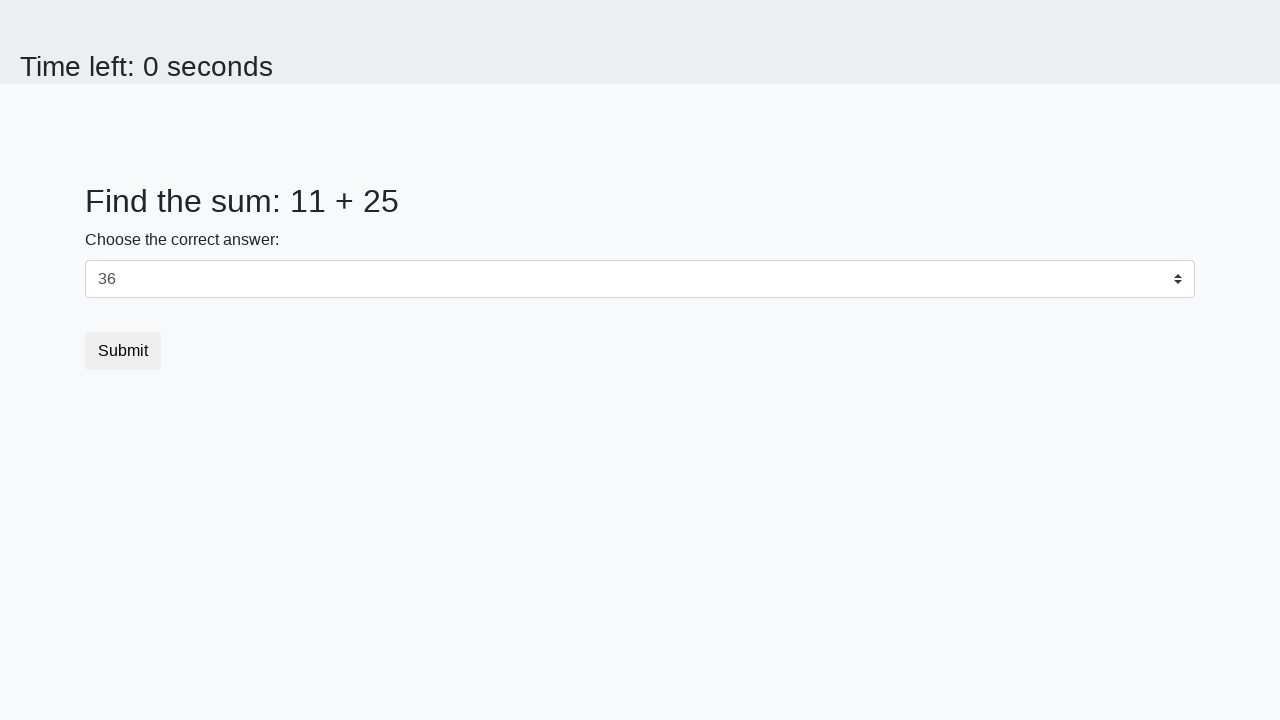

Clicked submit button to complete form at (123, 351) on button.btn.btn-default
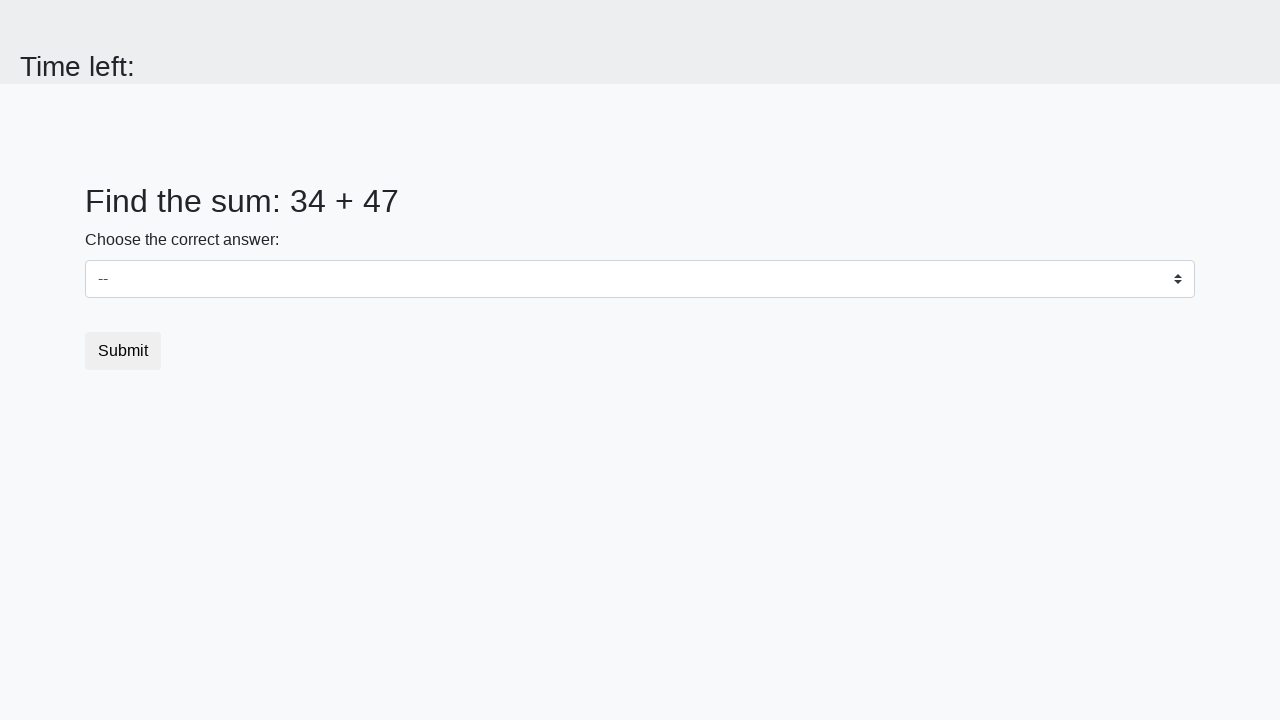

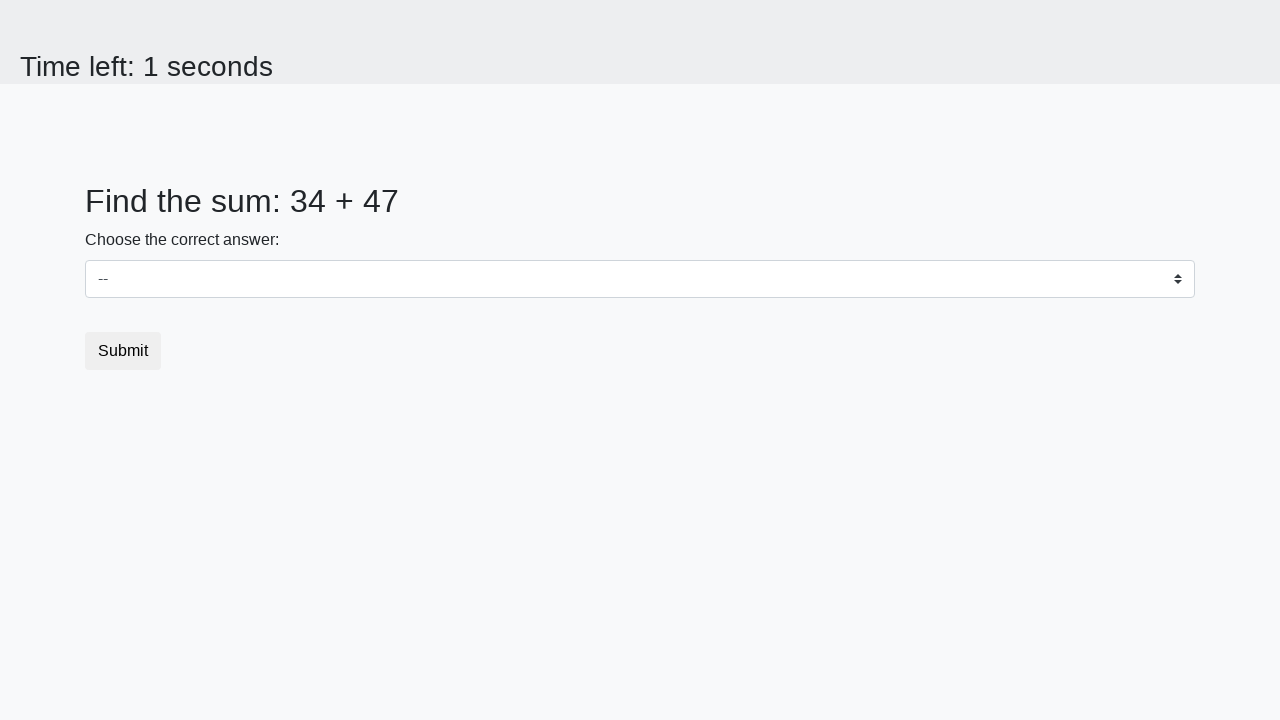